Tests closing a modal dialog by pressing the Escape key.

Starting URL: https://demoqa.com/modal-dialogs

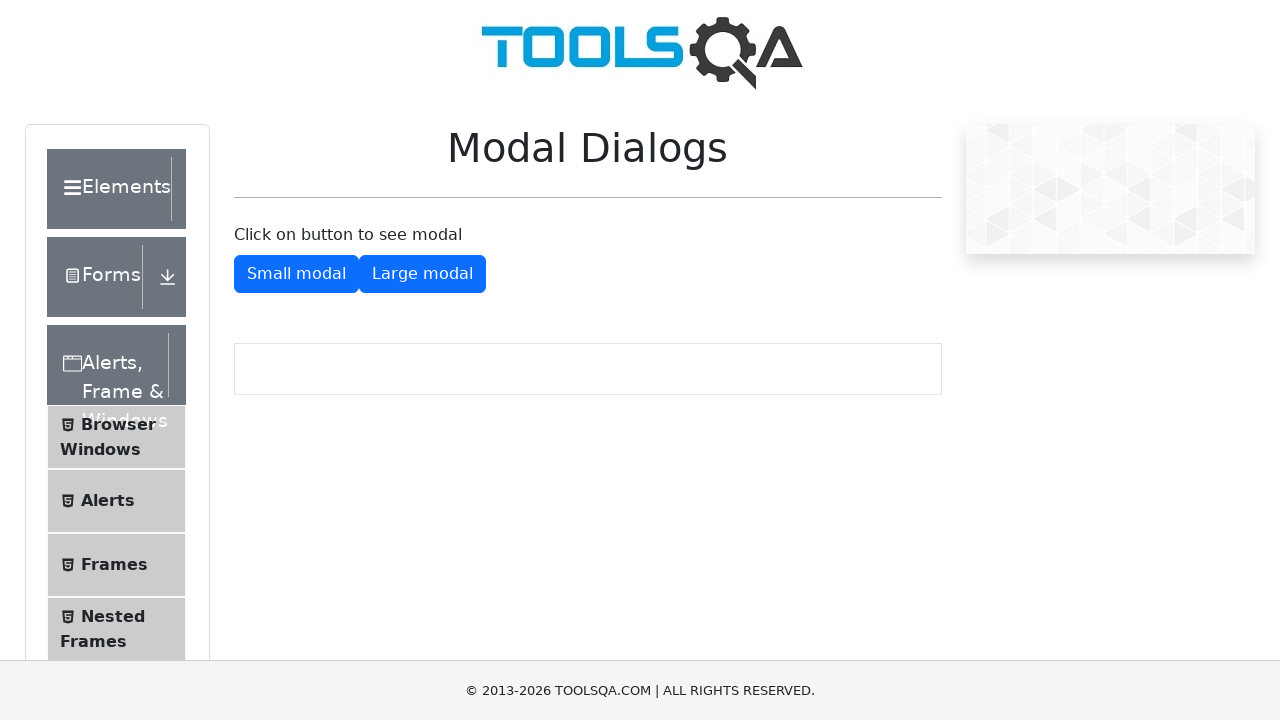

Clicked button to open small modal dialog at (296, 274) on #showSmallModal
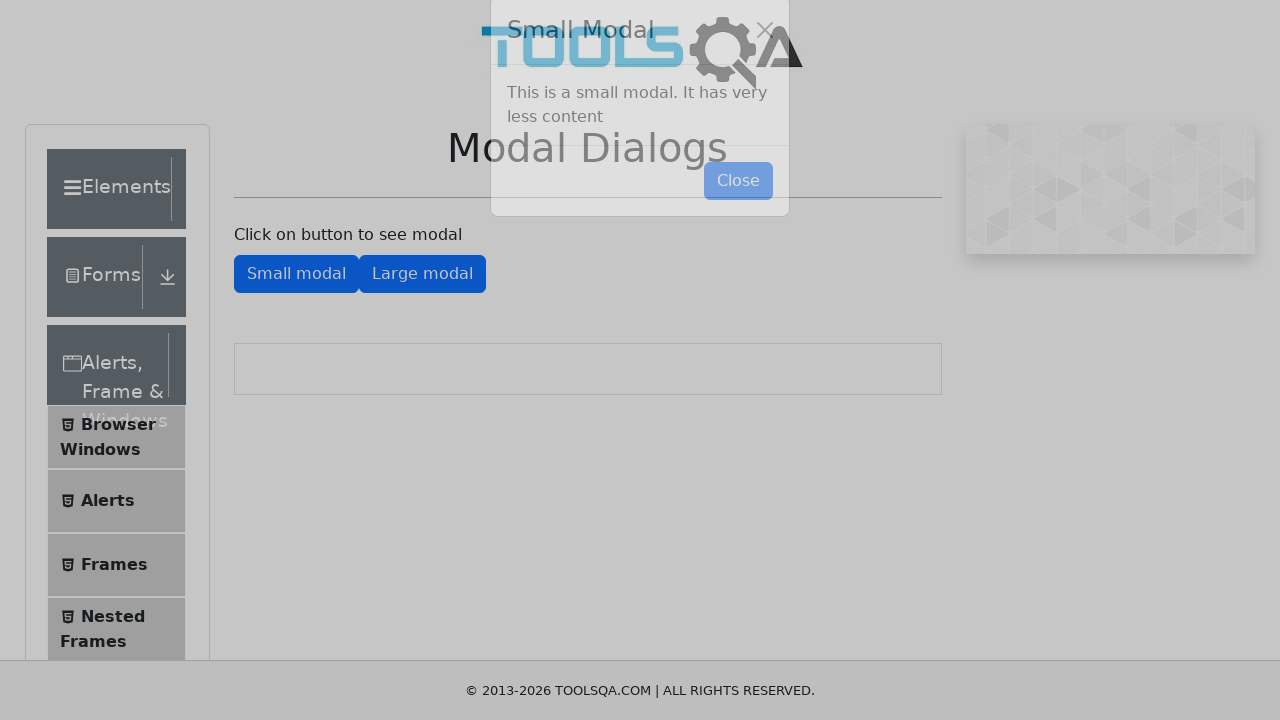

Modal dialog appeared and became visible
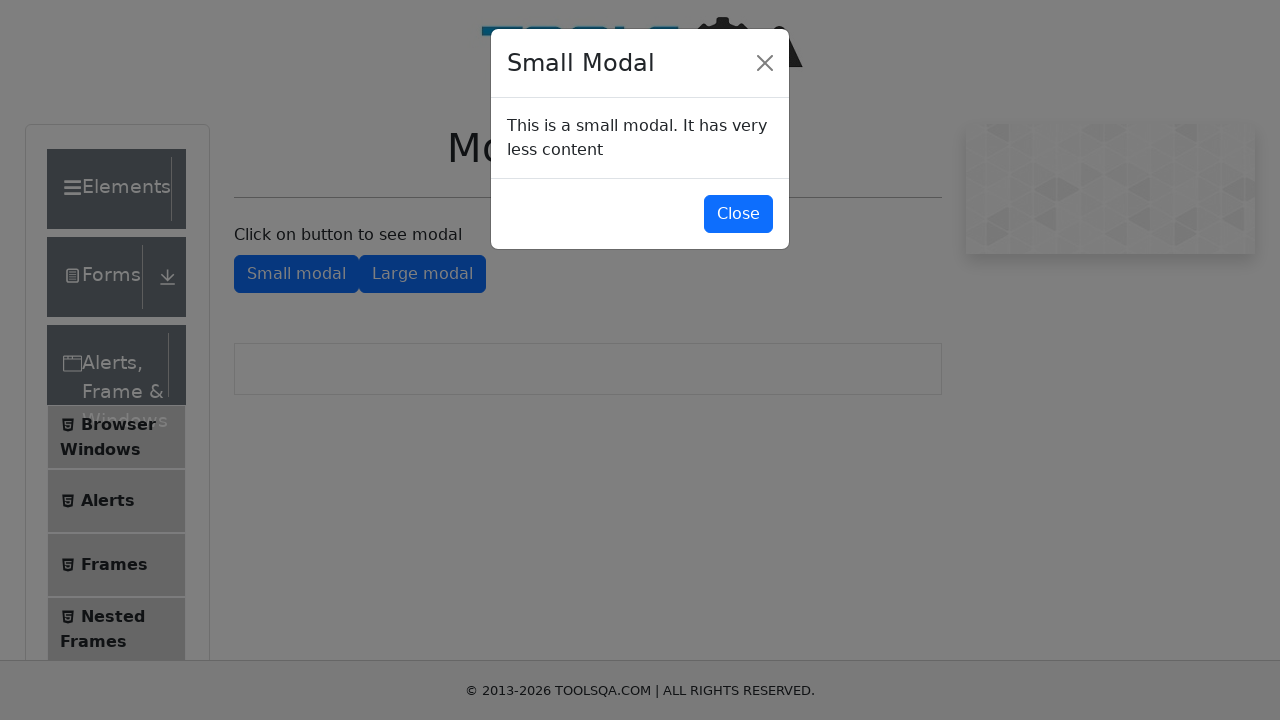

Pressed Escape key to close modal dialog
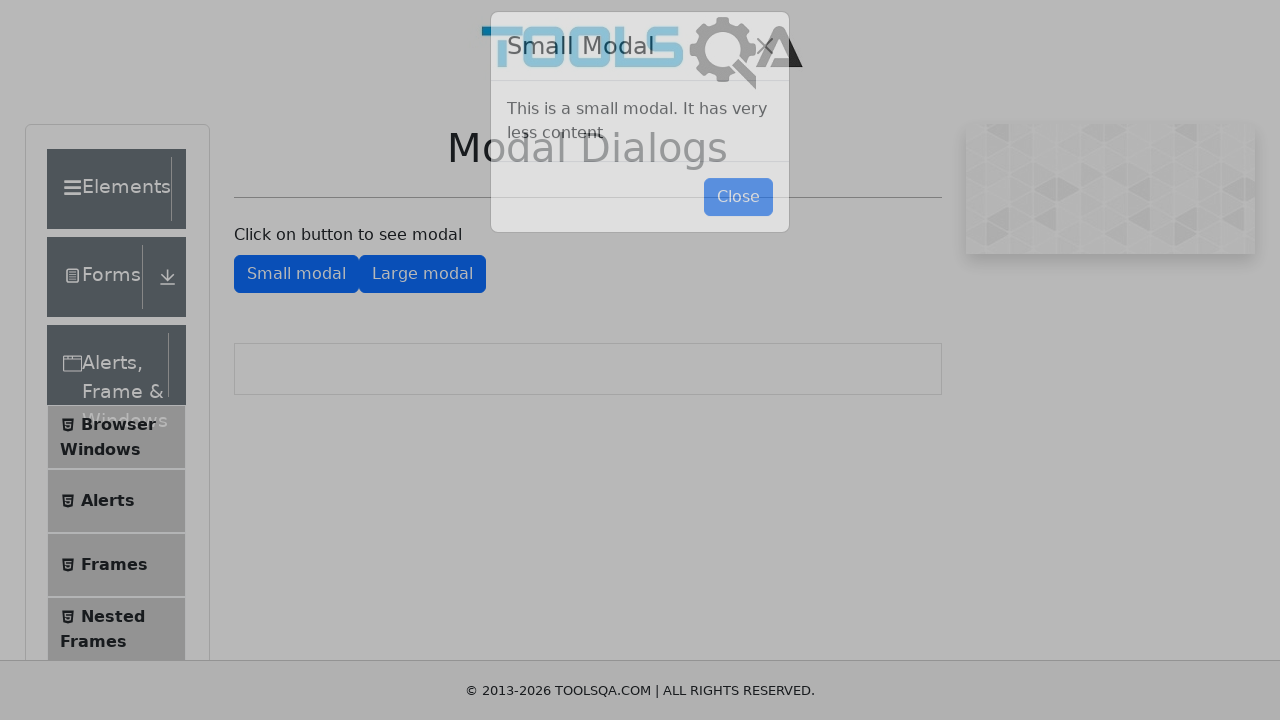

Modal dialog closed and is no longer visible
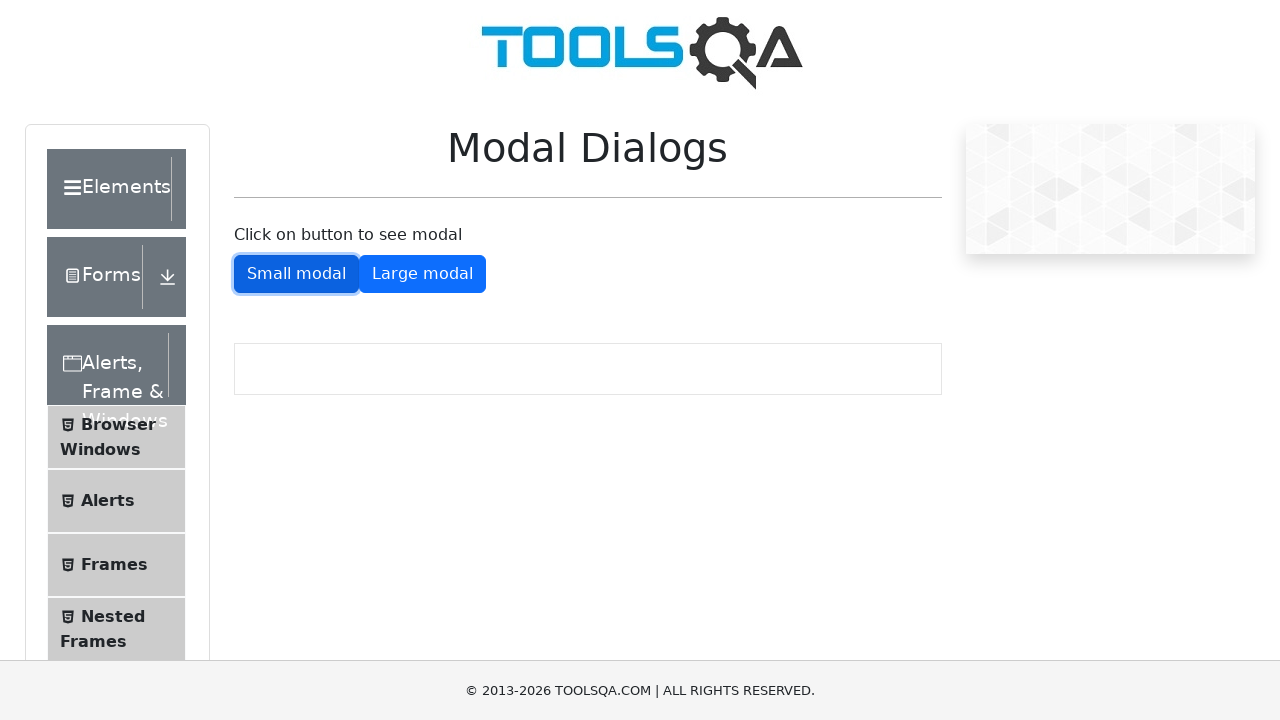

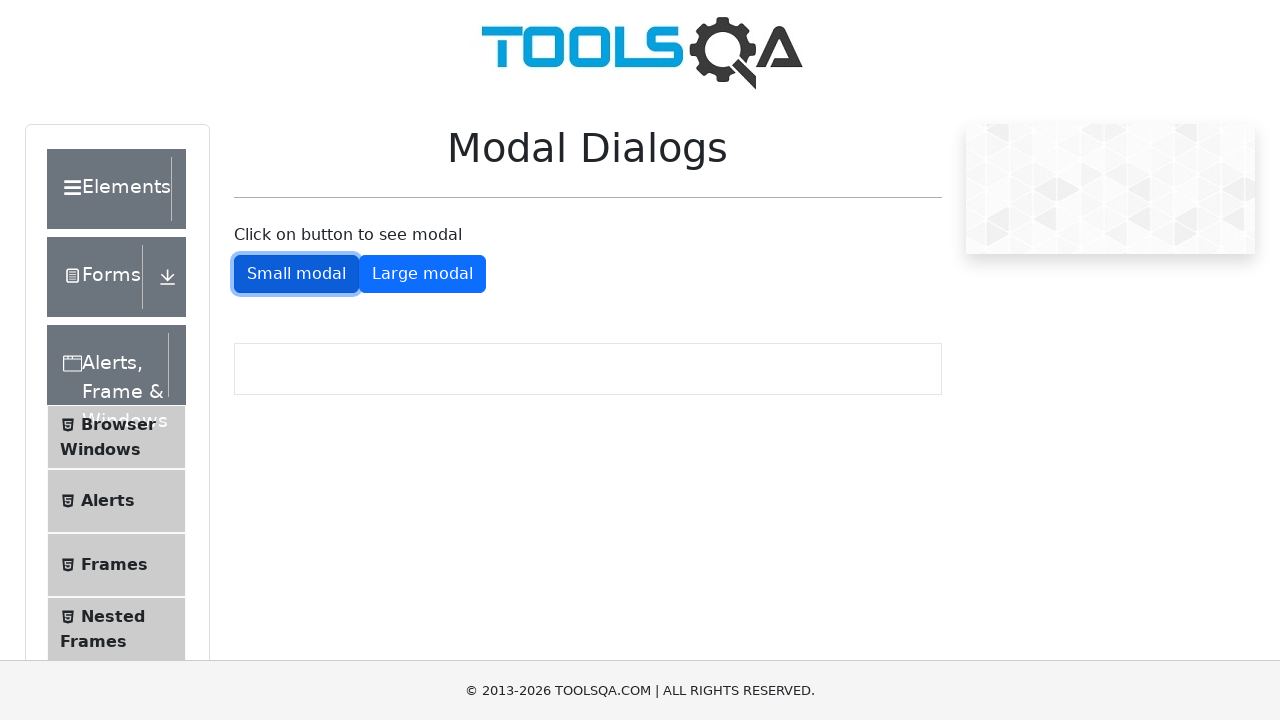